Tests the Browser Windows functionality by clicking on the Alerts, Frame & Windows section, then opening a new tab and verifying that the expected text is displayed in the new tab.

Starting URL: https://demoqa.com/

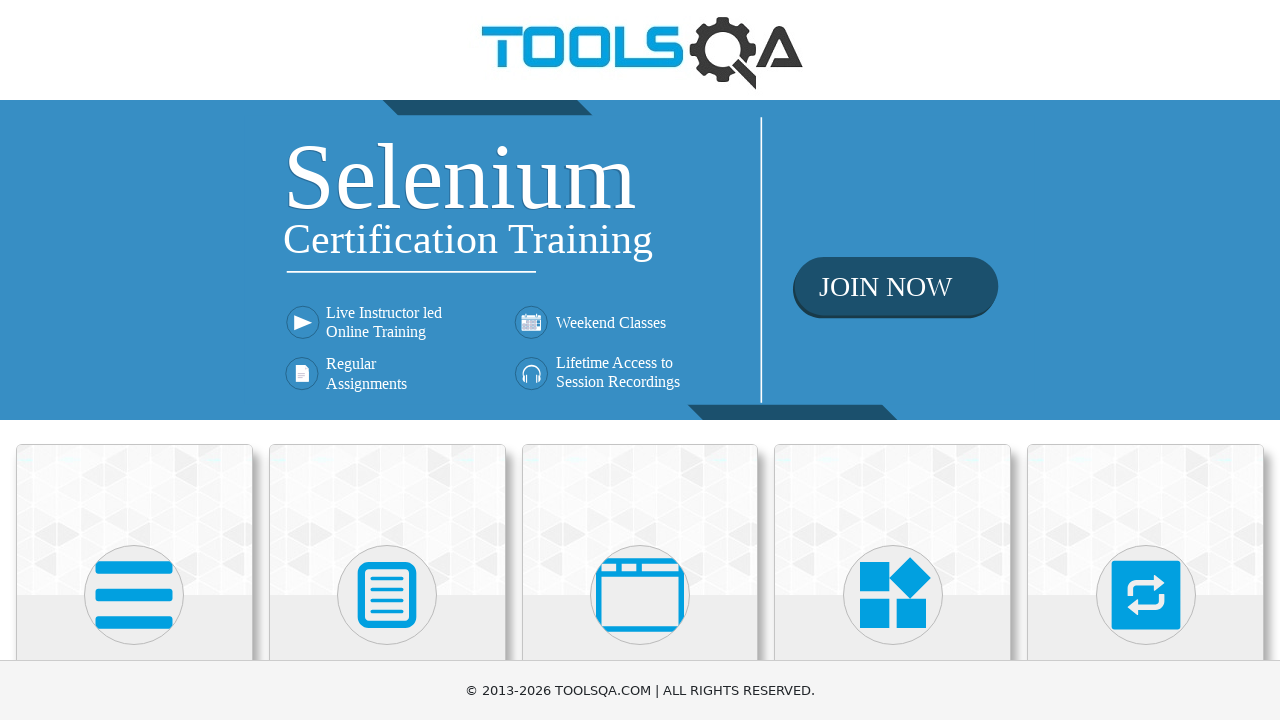

Clicked on Alerts, Frame & Windows section at (640, 360) on xpath=//*[@class='card-body']/h5[contains(text(), 'Alerts, Frame & Windows')]
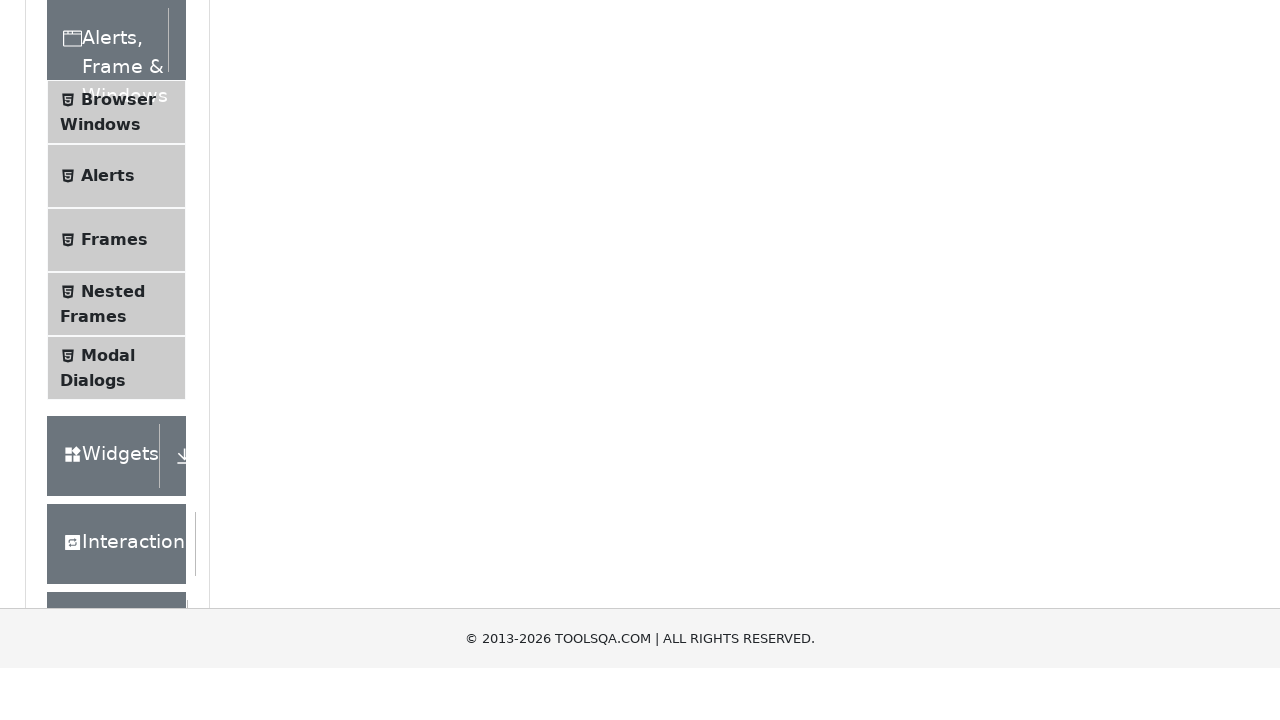

Clicked on Browser Windows menu item at (118, 424) on xpath=//*[@class='text'][contains(text(), 'Browser Windows')]
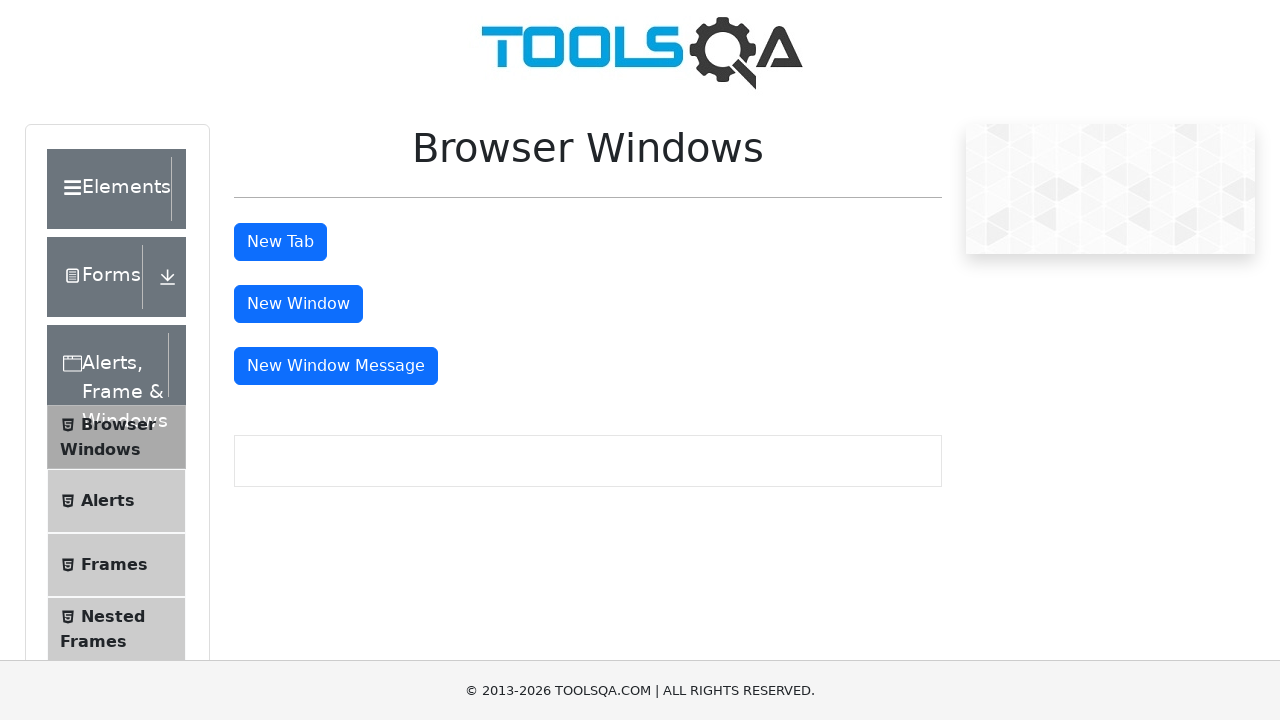

Clicked New Tab button to open a new tab at (280, 242) on #tabButton
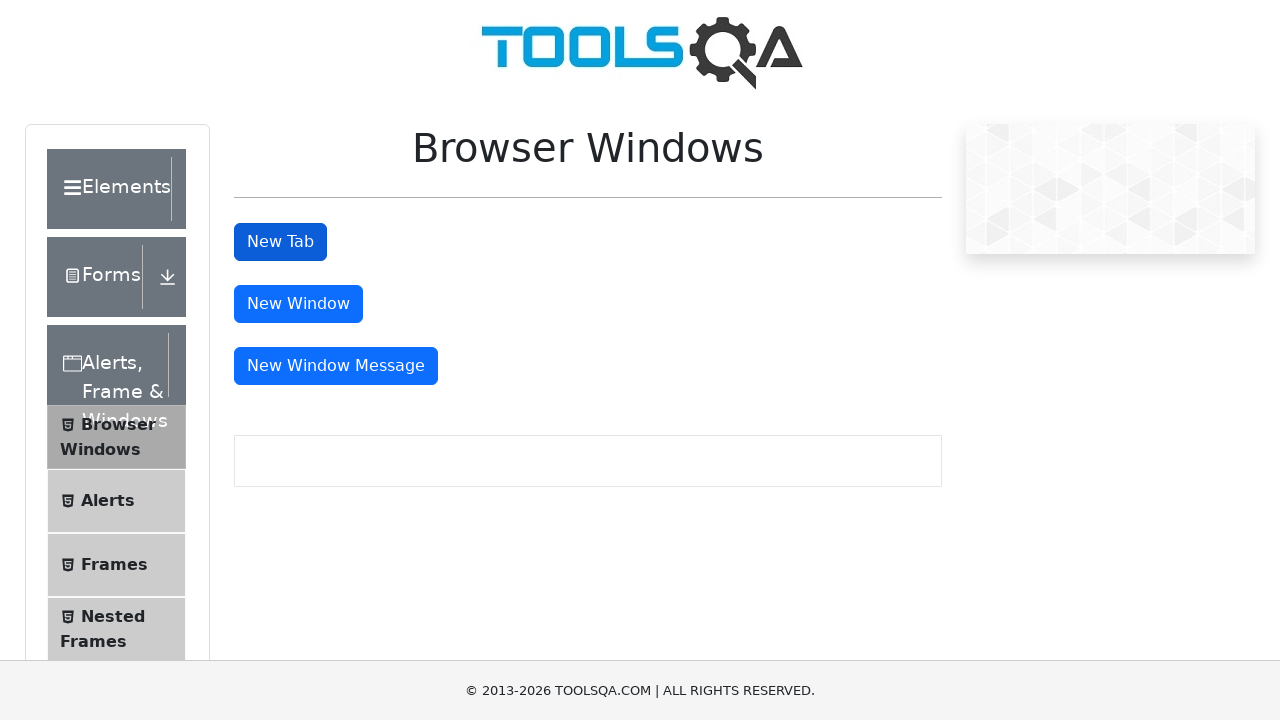

Switched to the new tab
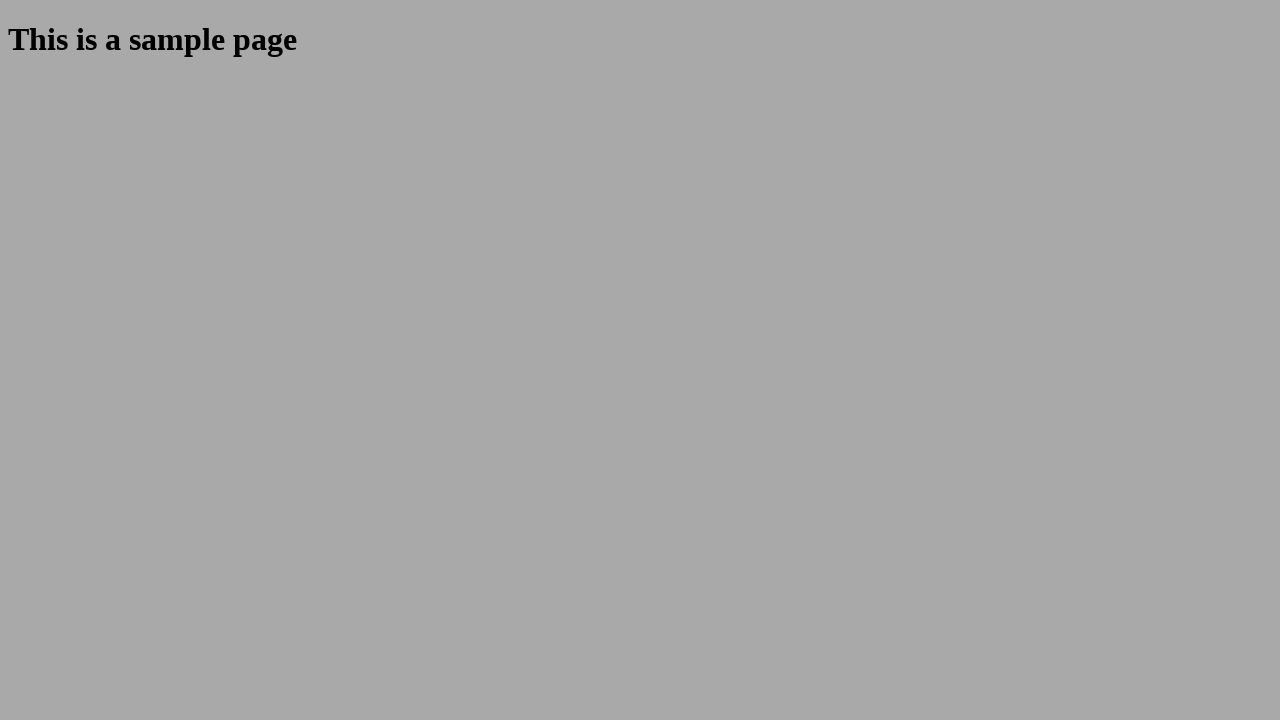

Sample heading element loaded in new tab
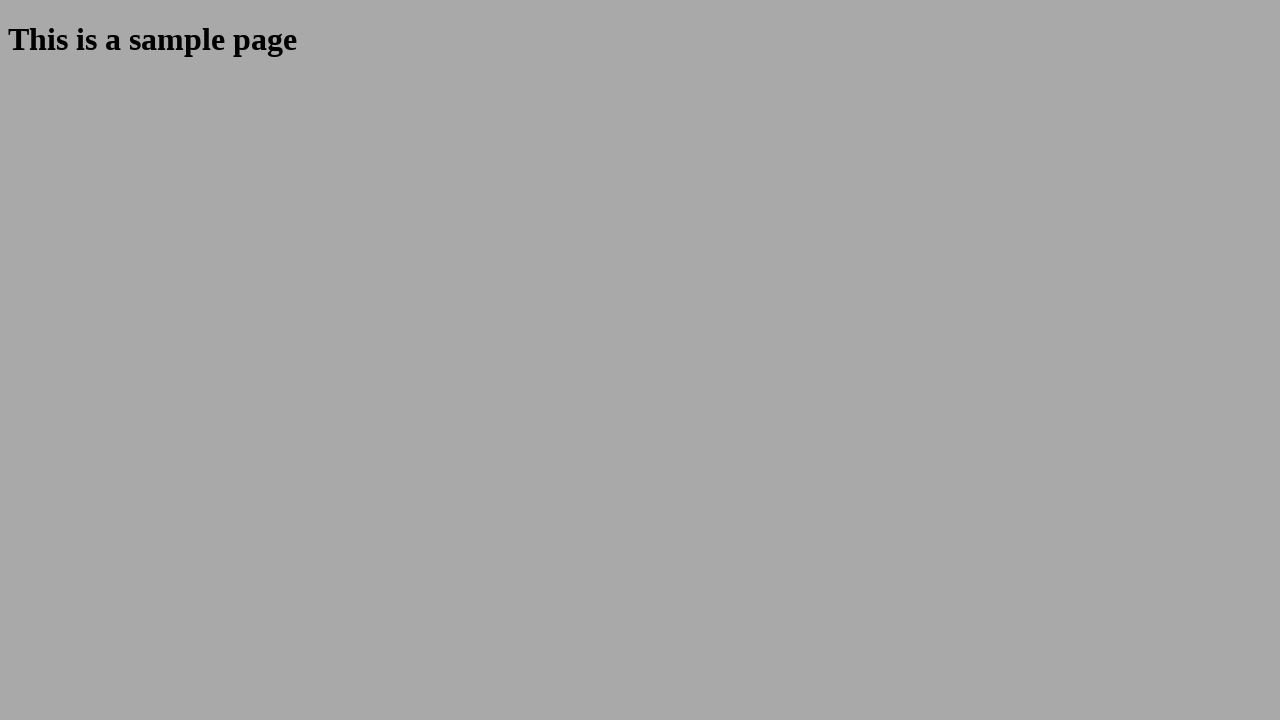

Verified that sample heading text is visible in new tab
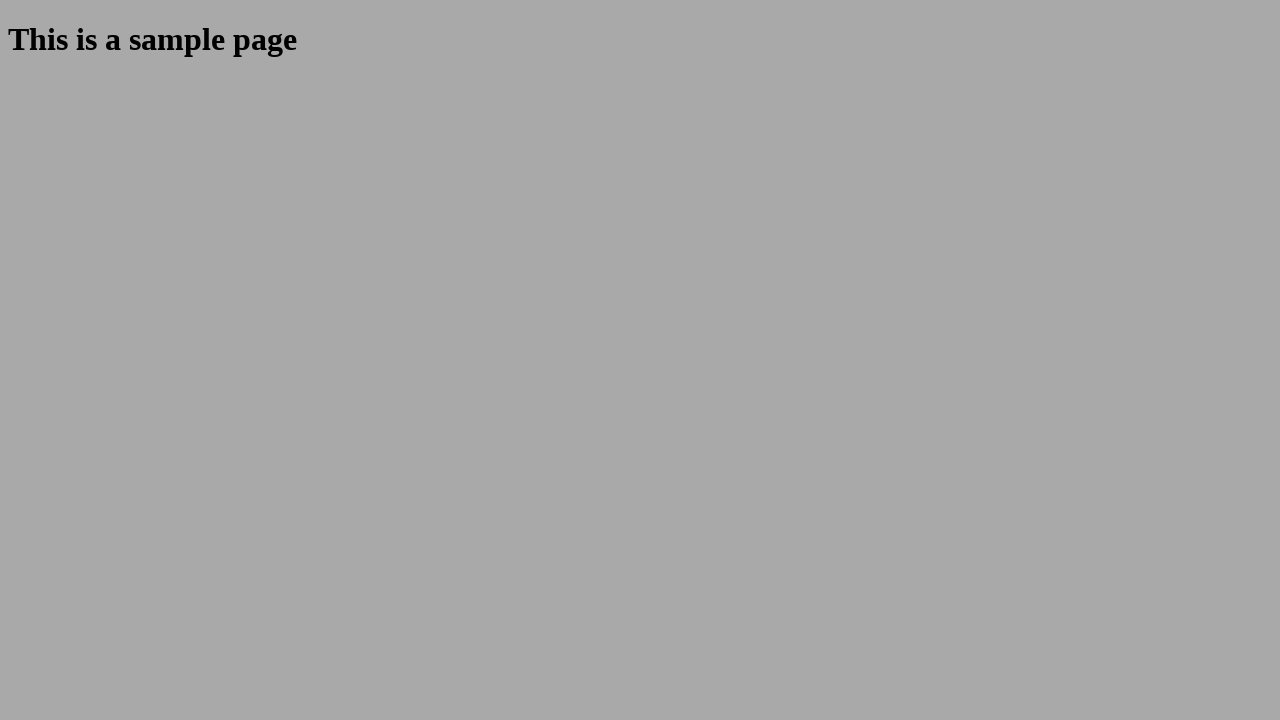

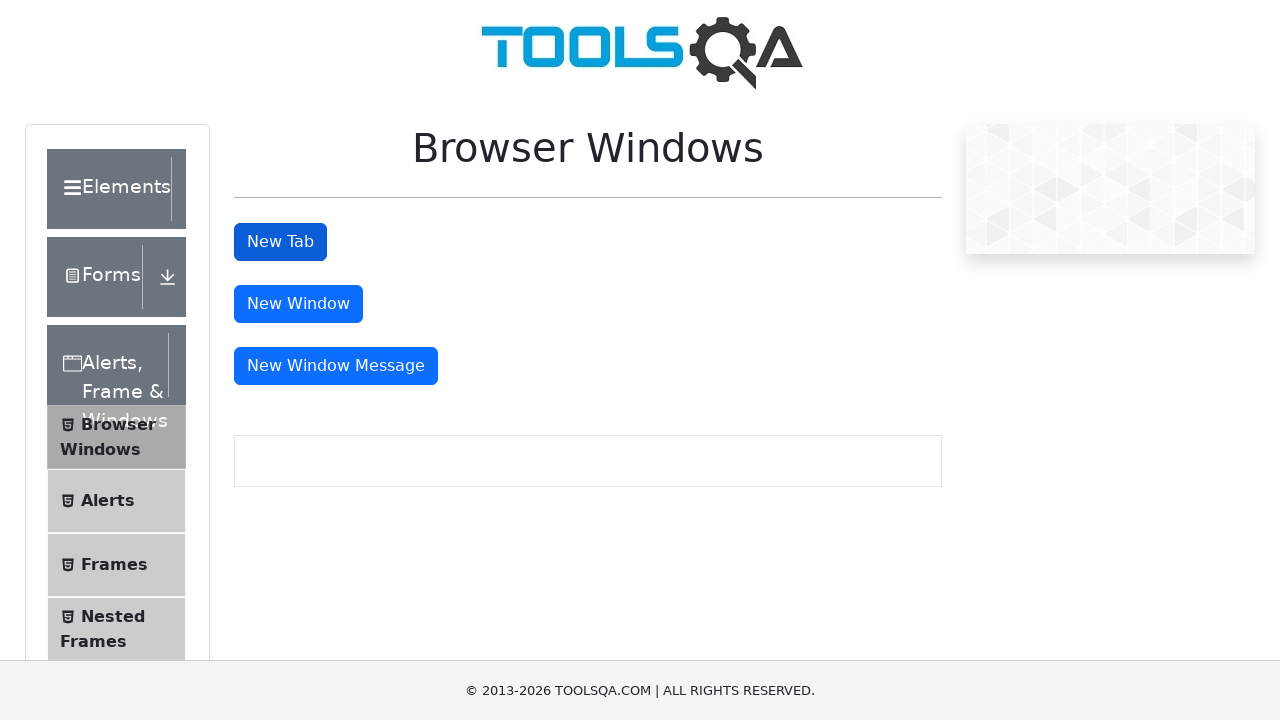